Tests double-click functionality on a button element on the sample testing site

Starting URL: https://artoftesting.com/samplesiteforselenium

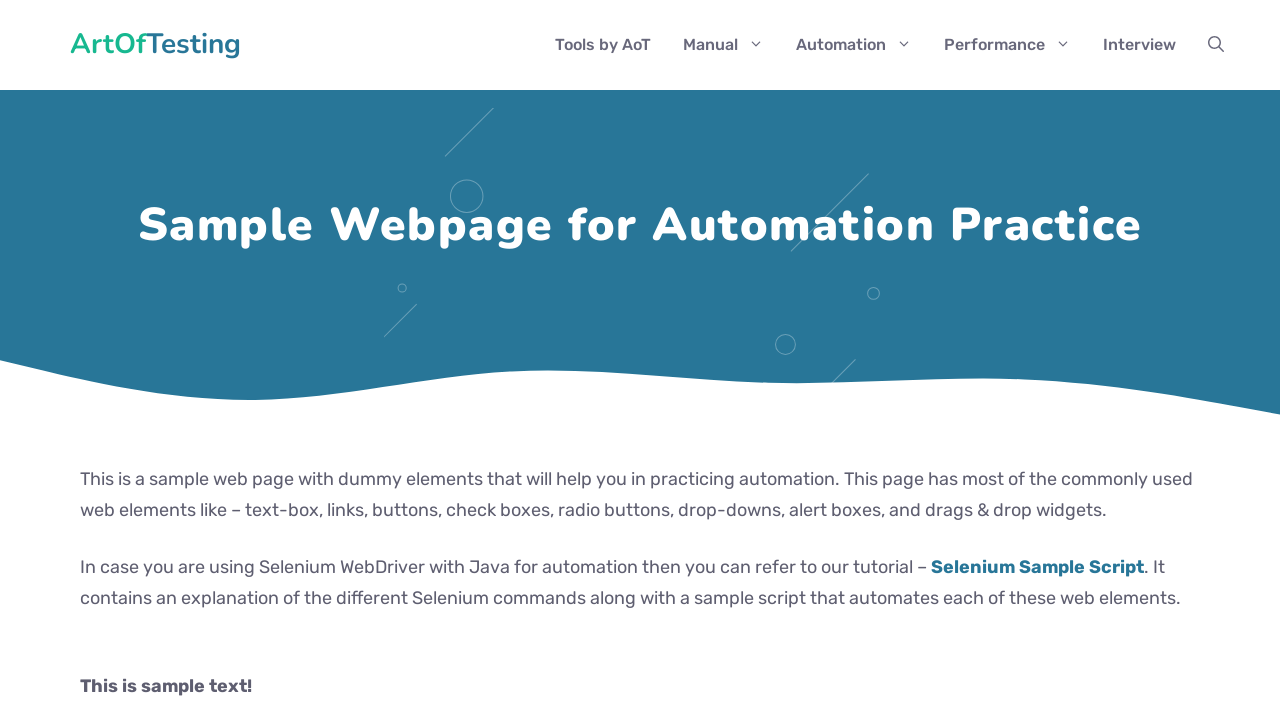

Navigated to sample testing site
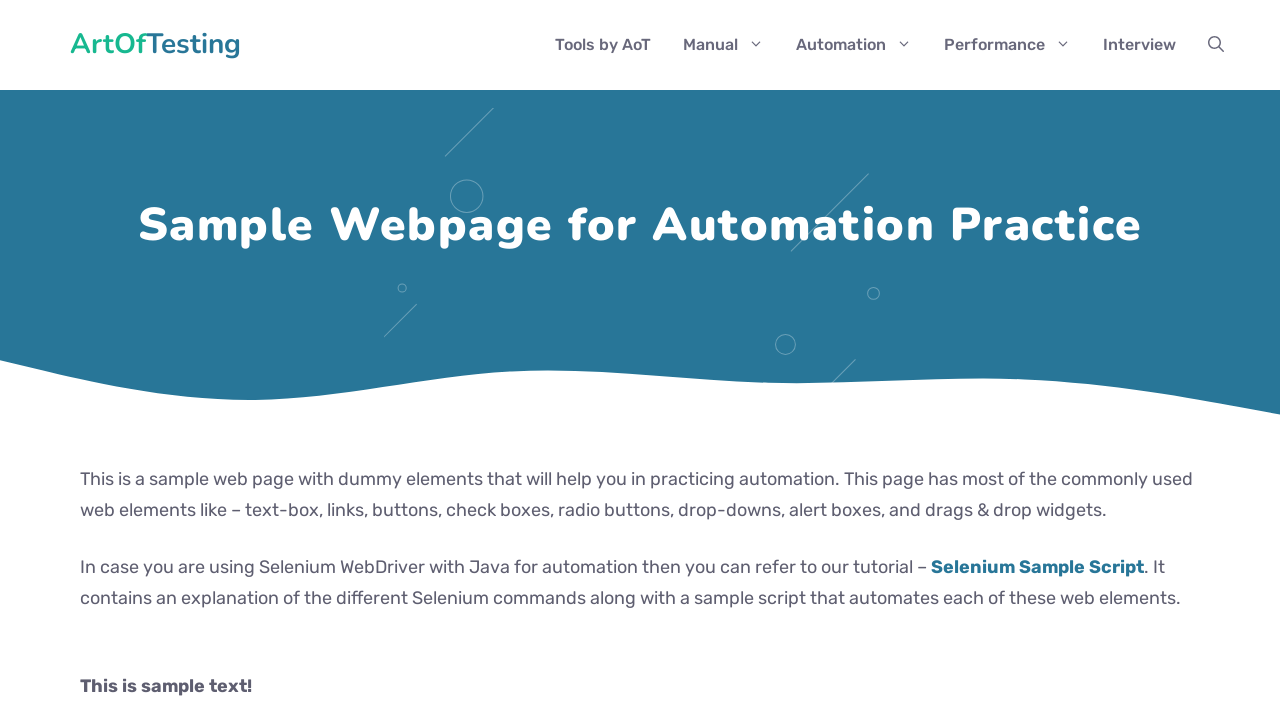

Located double-click button element
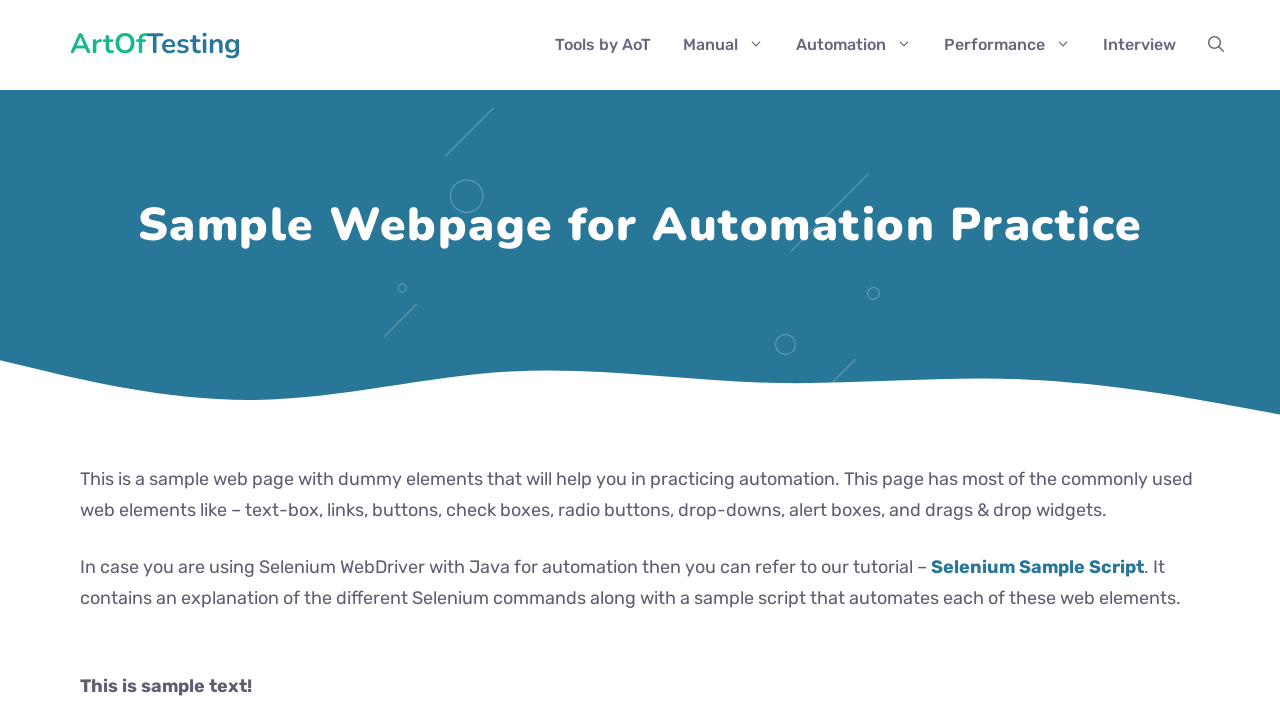

Performed double-click action on button element at (242, 361) on #dblClkBtn
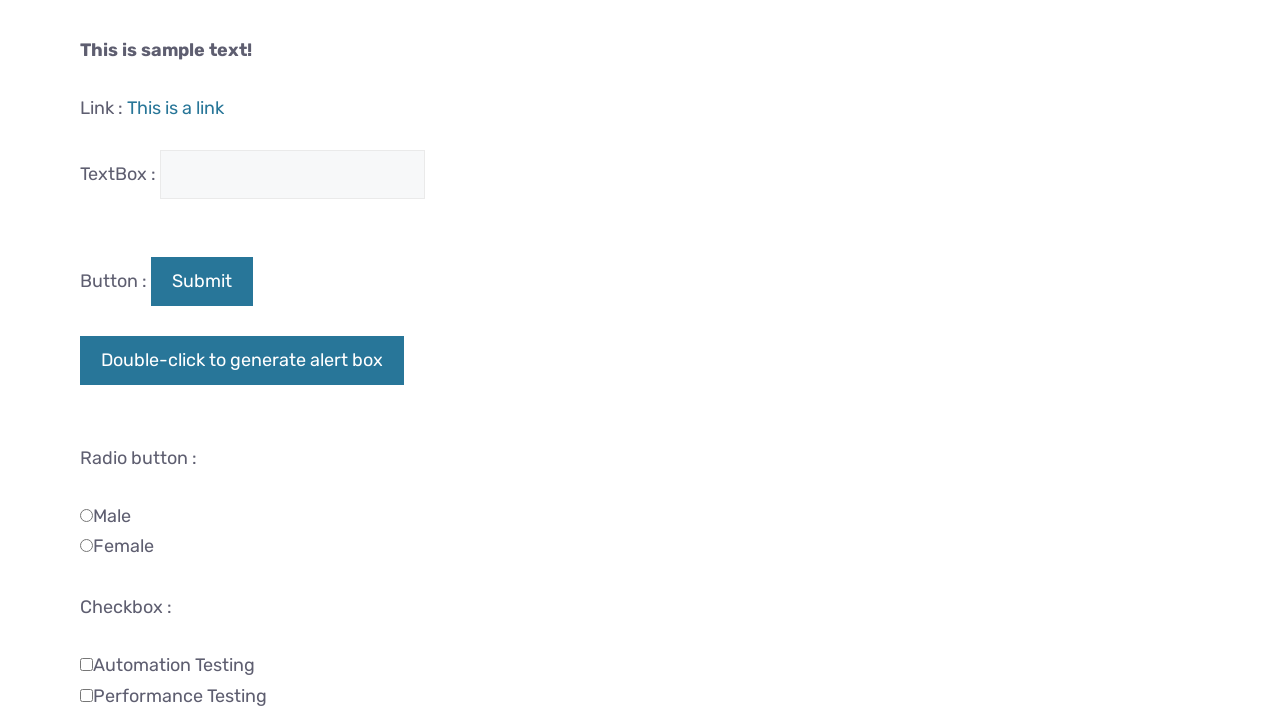

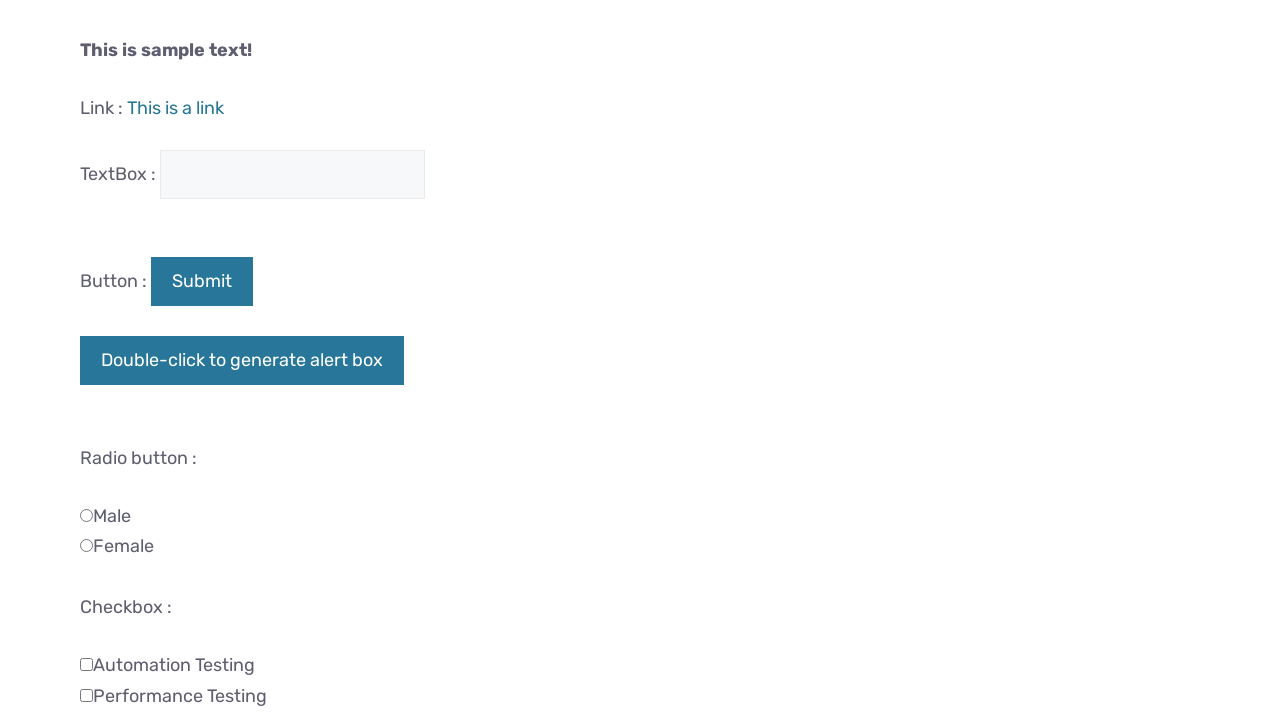